Tests navigation to the horizontal slider page by clicking the link and verifying the page title.

Starting URL: https://the-internet.herokuapp.com/

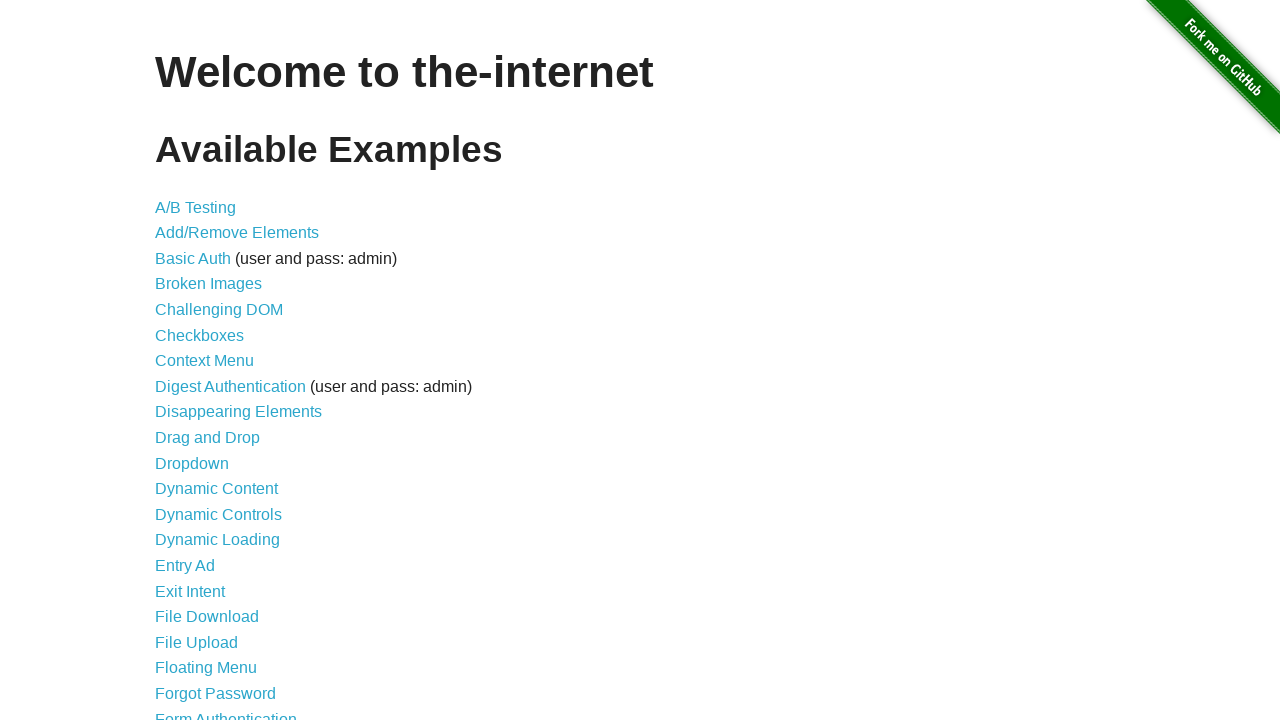

Waited for Horizontal Slider link to be visible
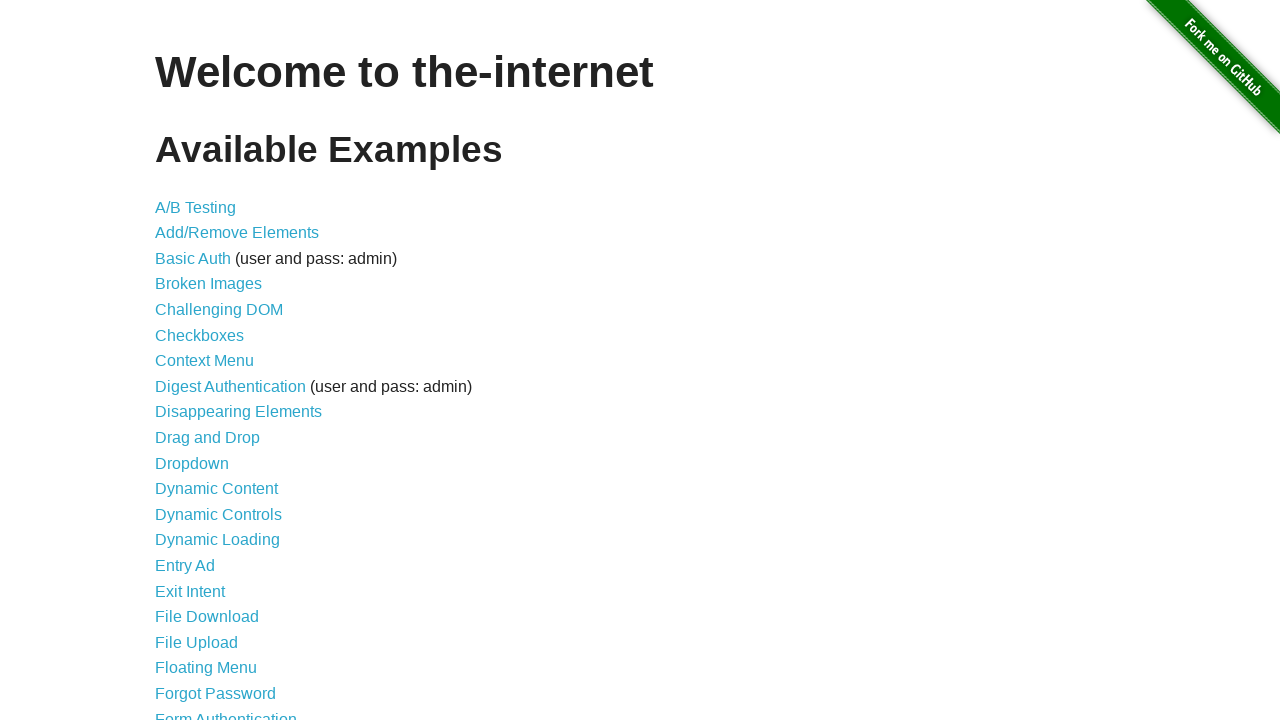

Clicked on Horizontal Slider link at (214, 361) on a[href='/horizontal_slider']
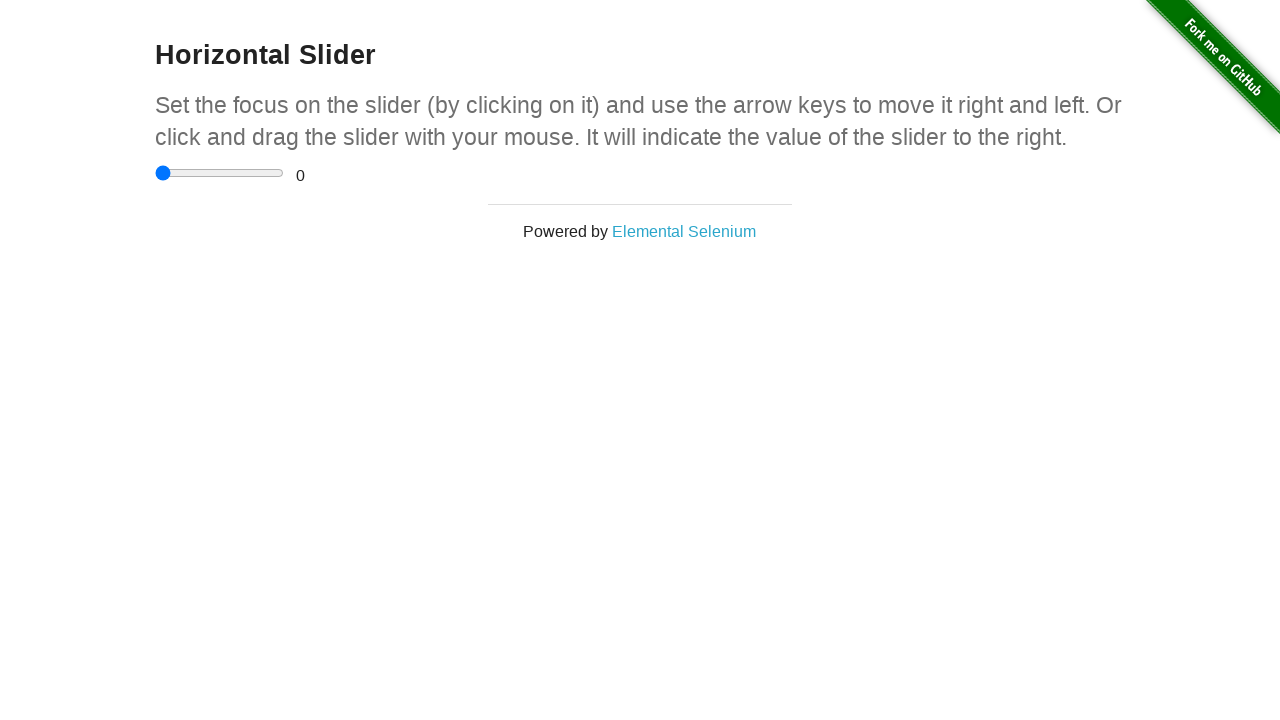

Horizontal Slider page loaded and heading verified
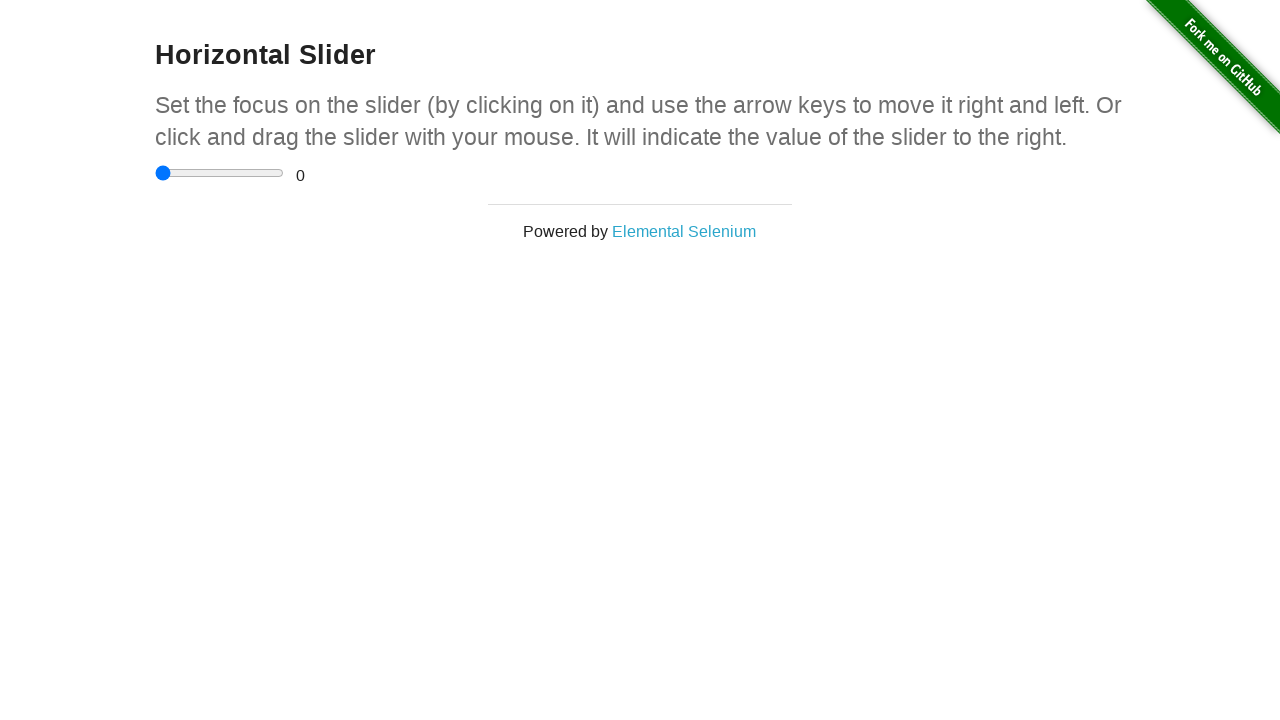

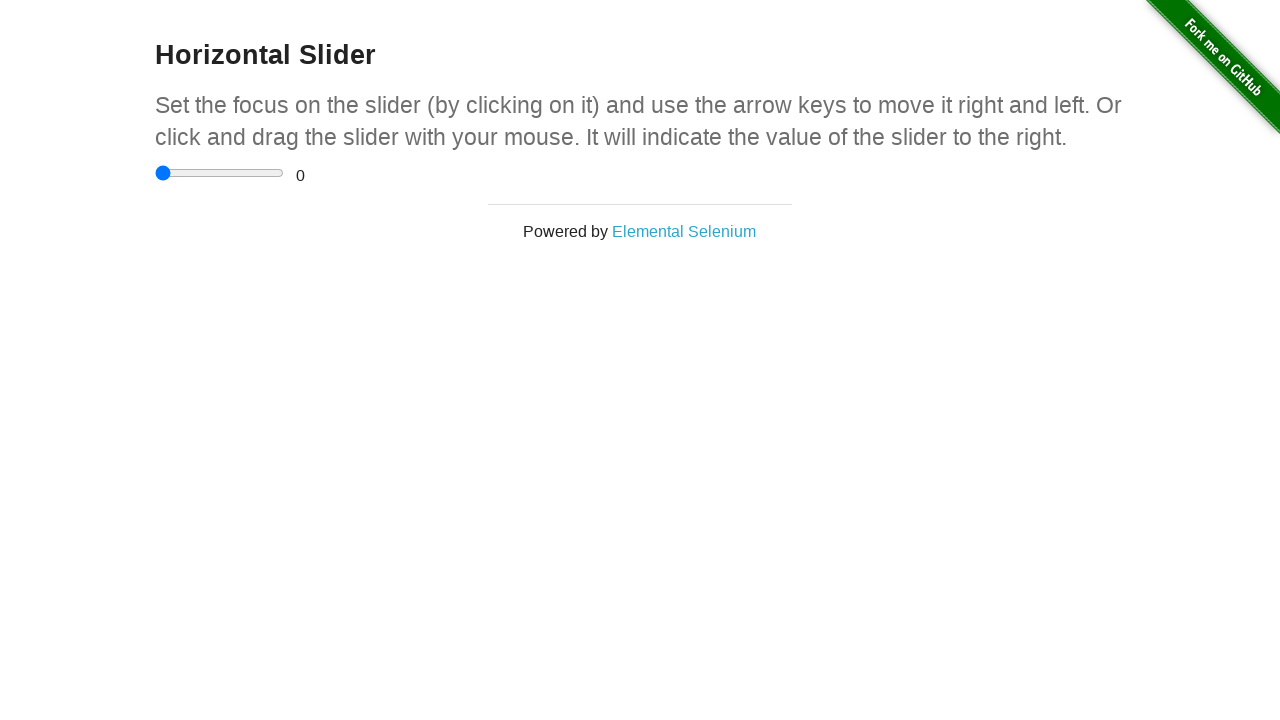